Tests dynamic content loading by clicking a Start button and waiting for "Hello World!" text to appear on the page

Starting URL: https://the-internet.herokuapp.com/dynamic_loading/1

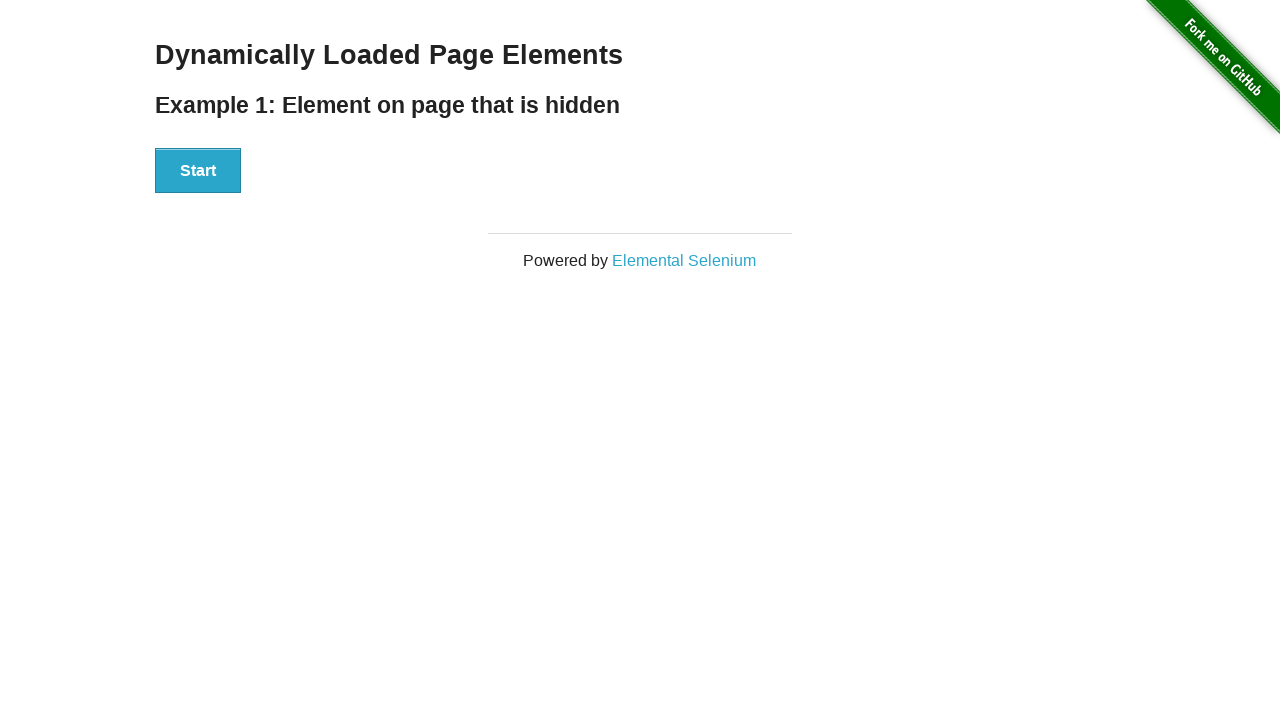

Clicked the Start button at (198, 171) on xpath=//button
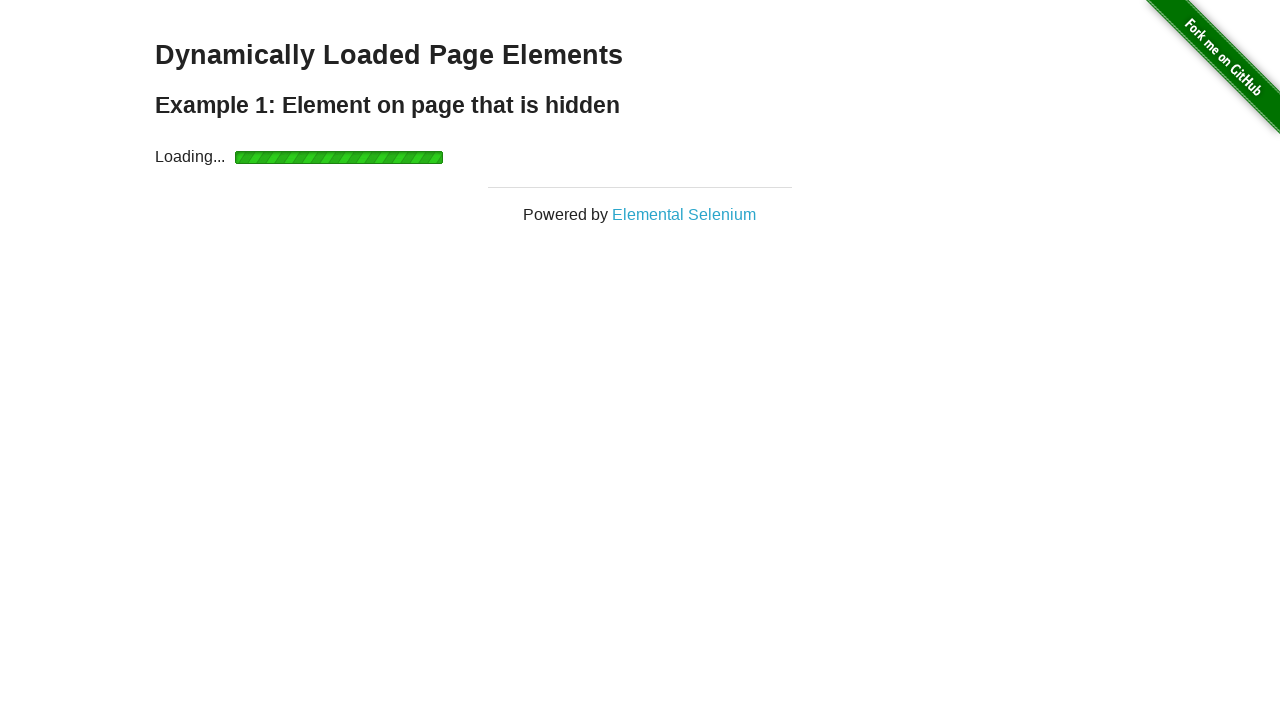

Waited for 'Hello World!' text to become visible
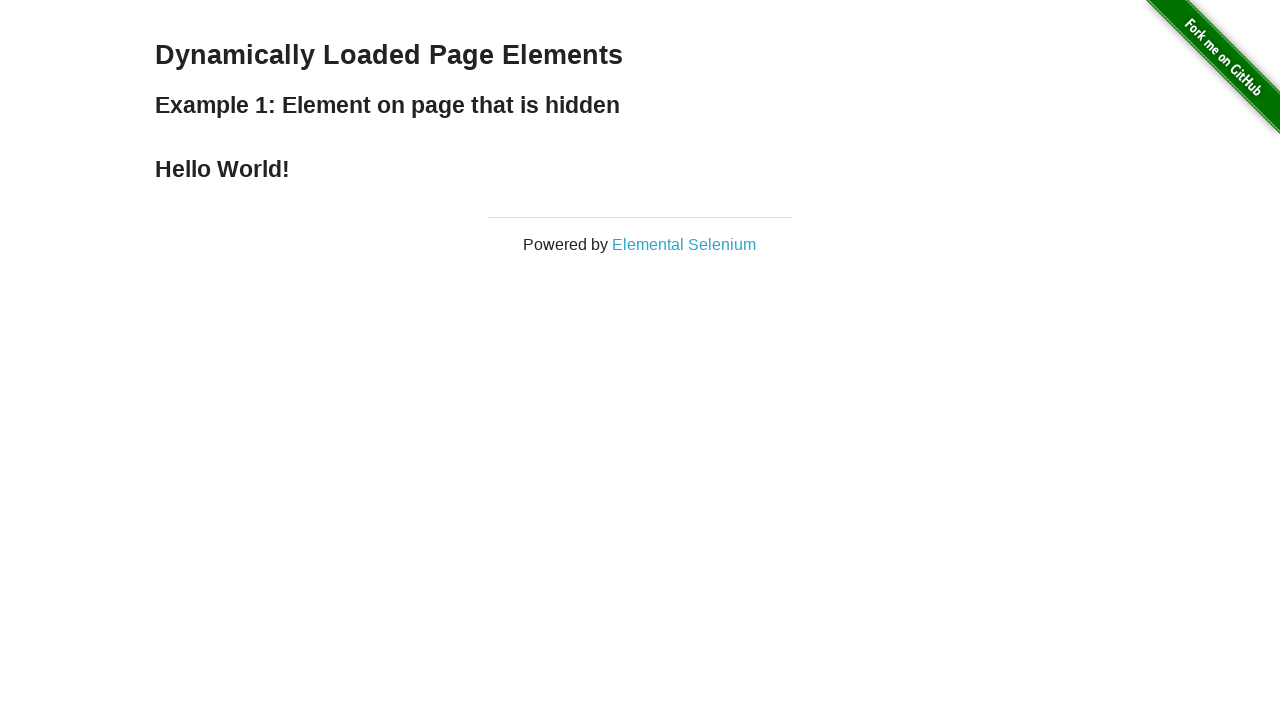

Located the h4 element containing the dynamic content
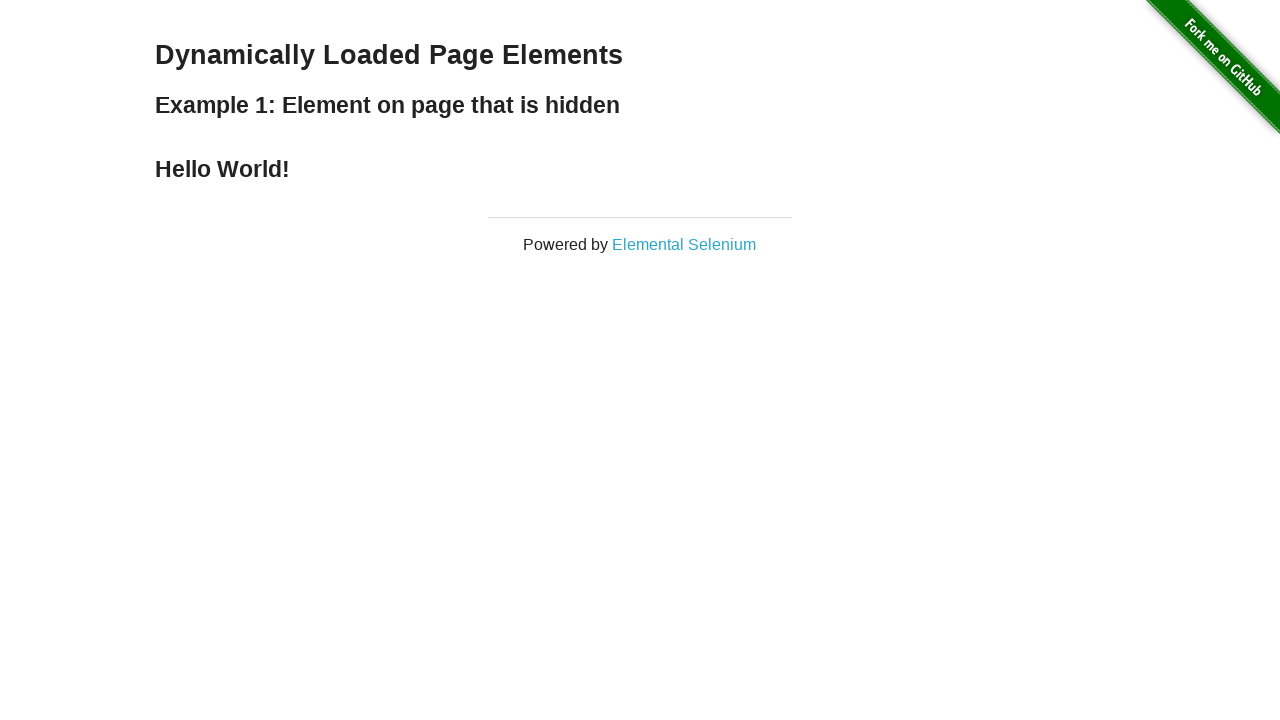

Verified that the text content equals 'Hello World!'
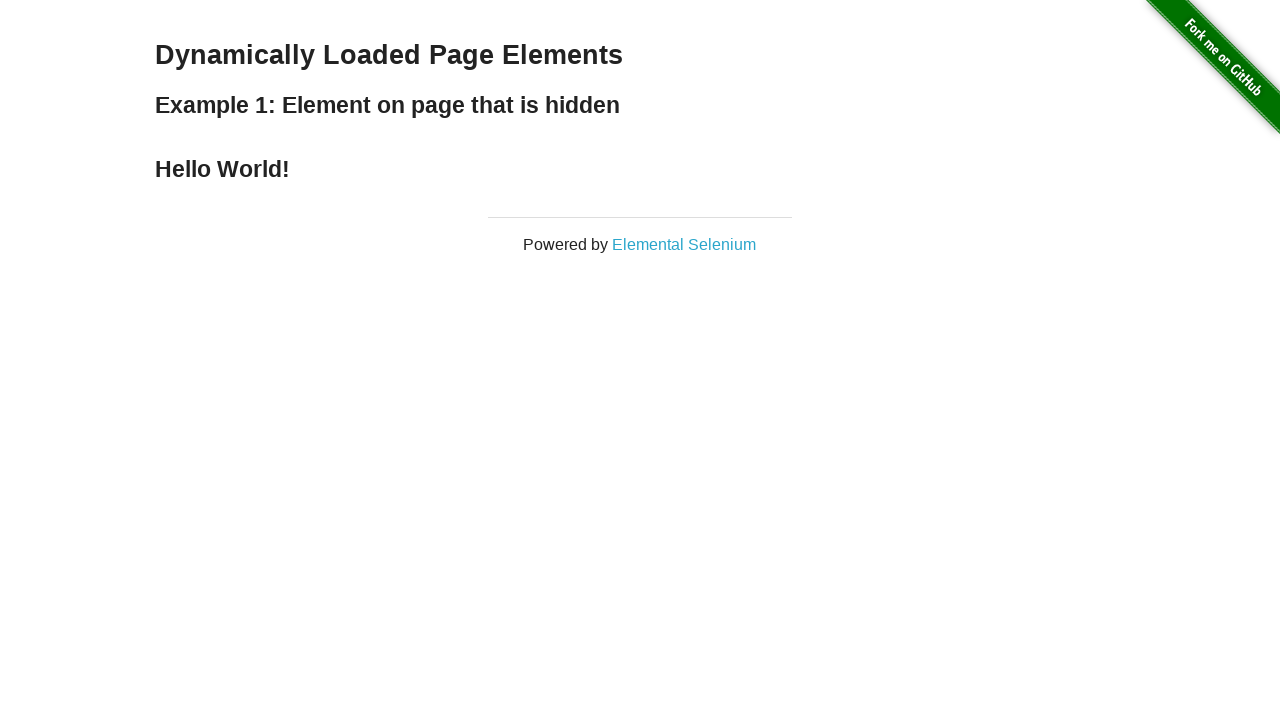

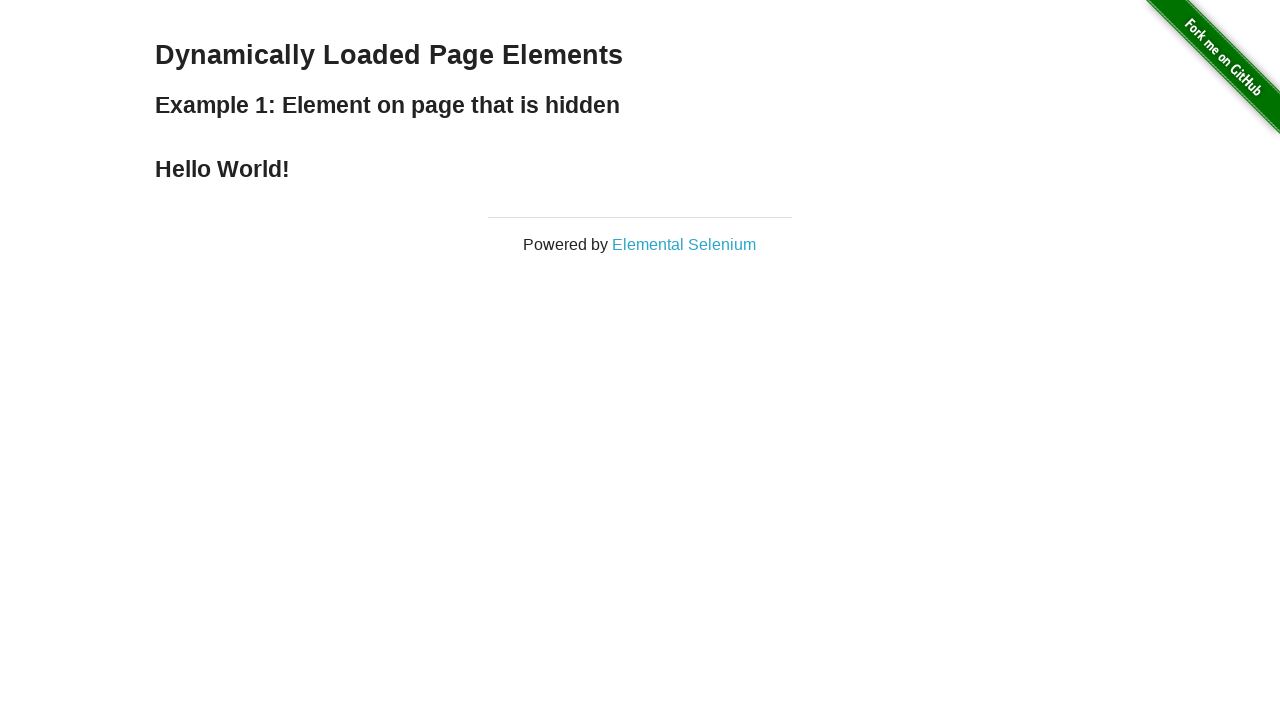